Tests radio button functionality by clicking on the "Yes" and "Impressive" radio button options on the DemoQA radio button page

Starting URL: https://demoqa.com/radio-button

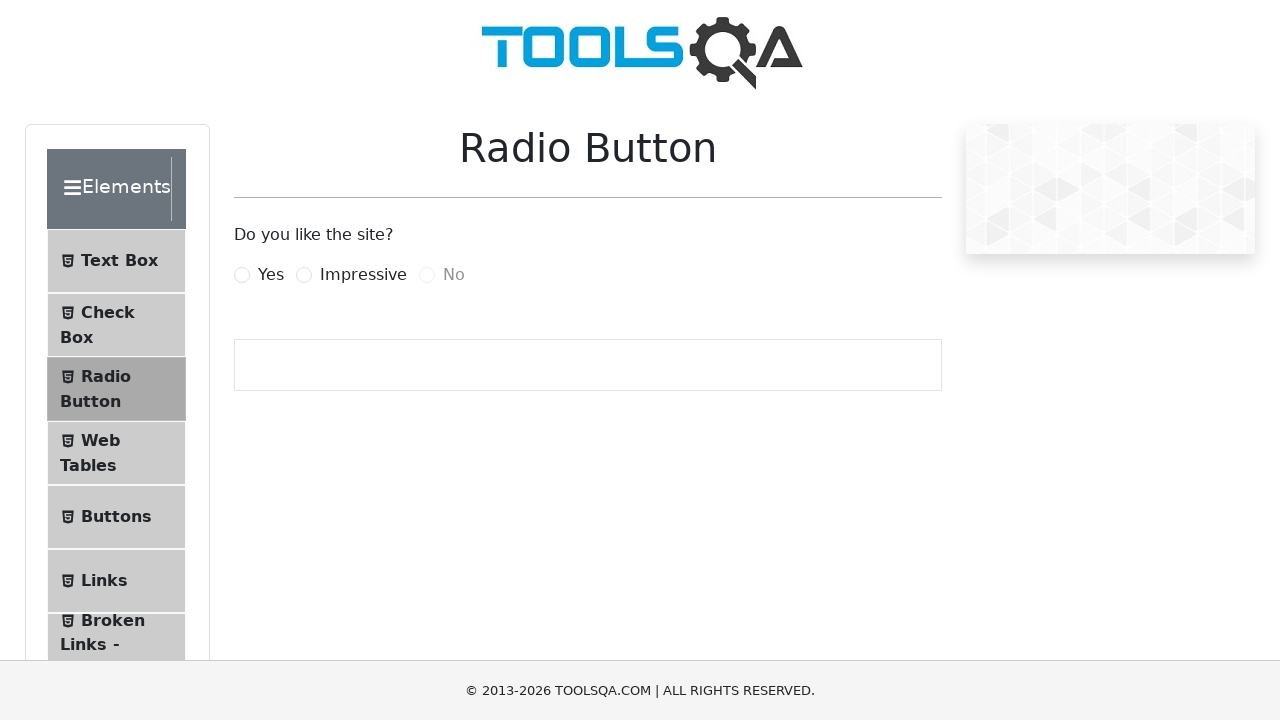

Clicked the 'Yes' radio button at (271, 275) on label[for='yesRadio']
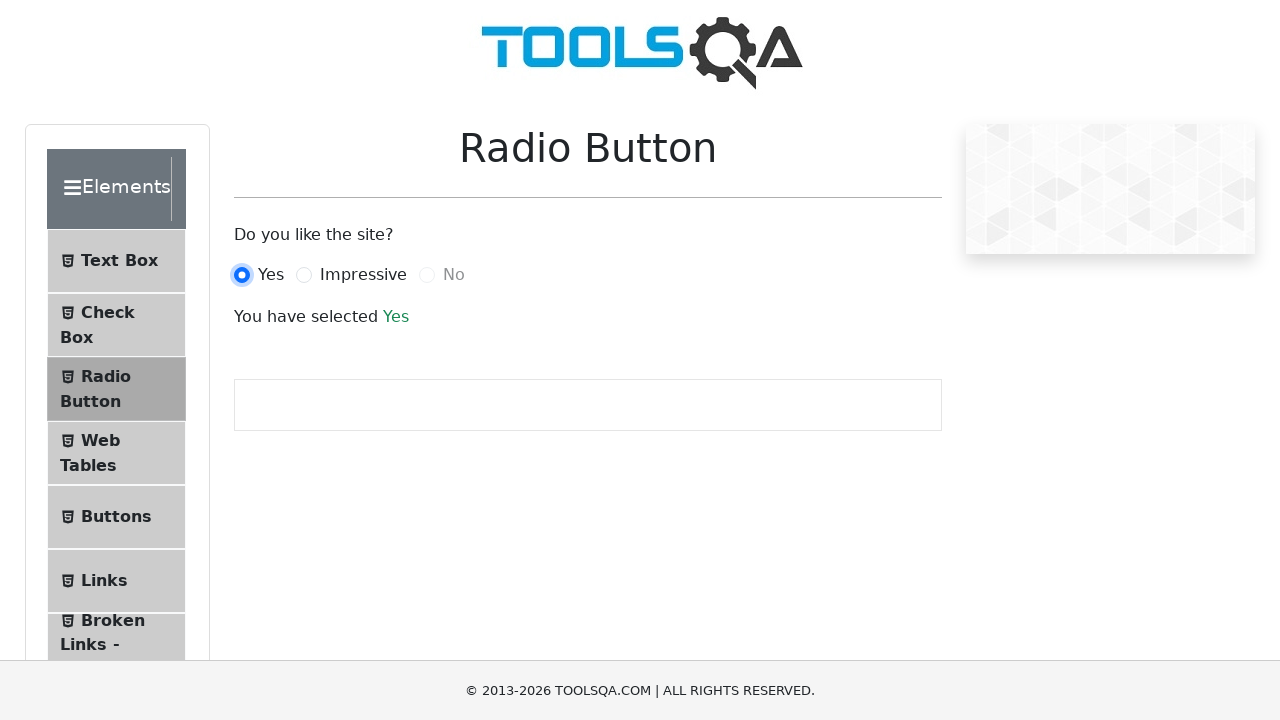

Clicked the 'Impressive' radio button at (363, 275) on label[for='impressiveRadio']
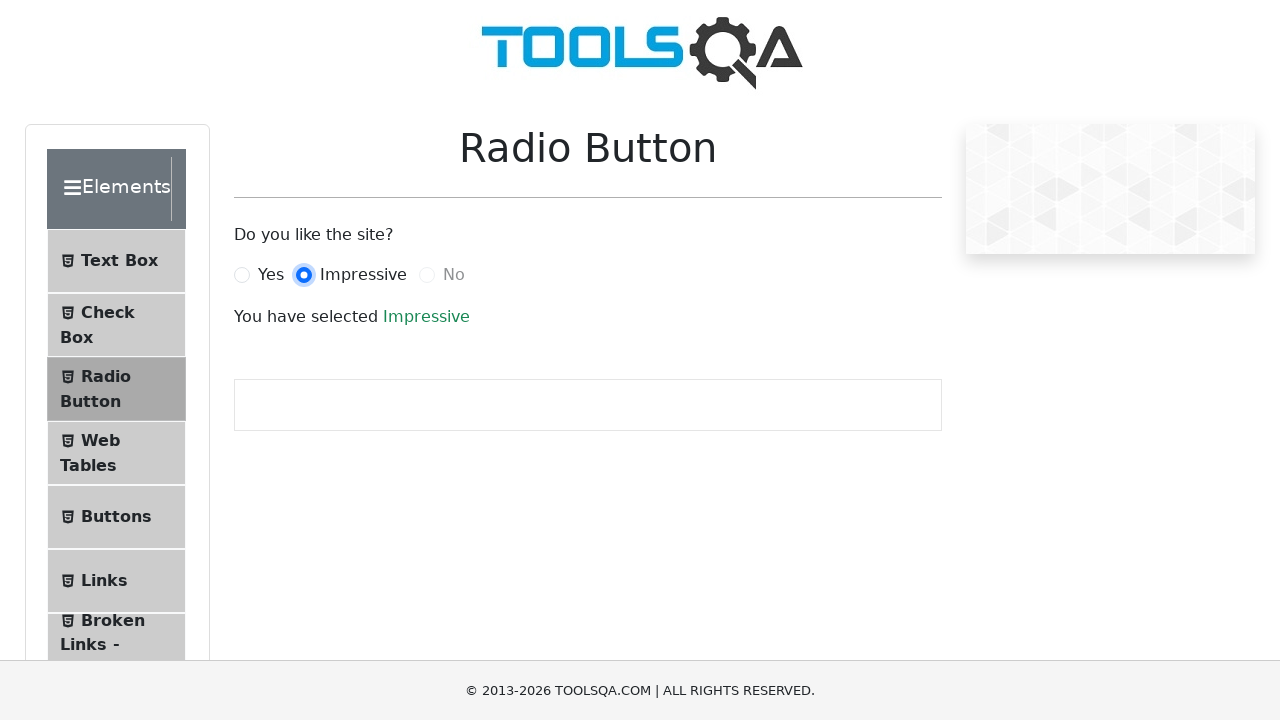

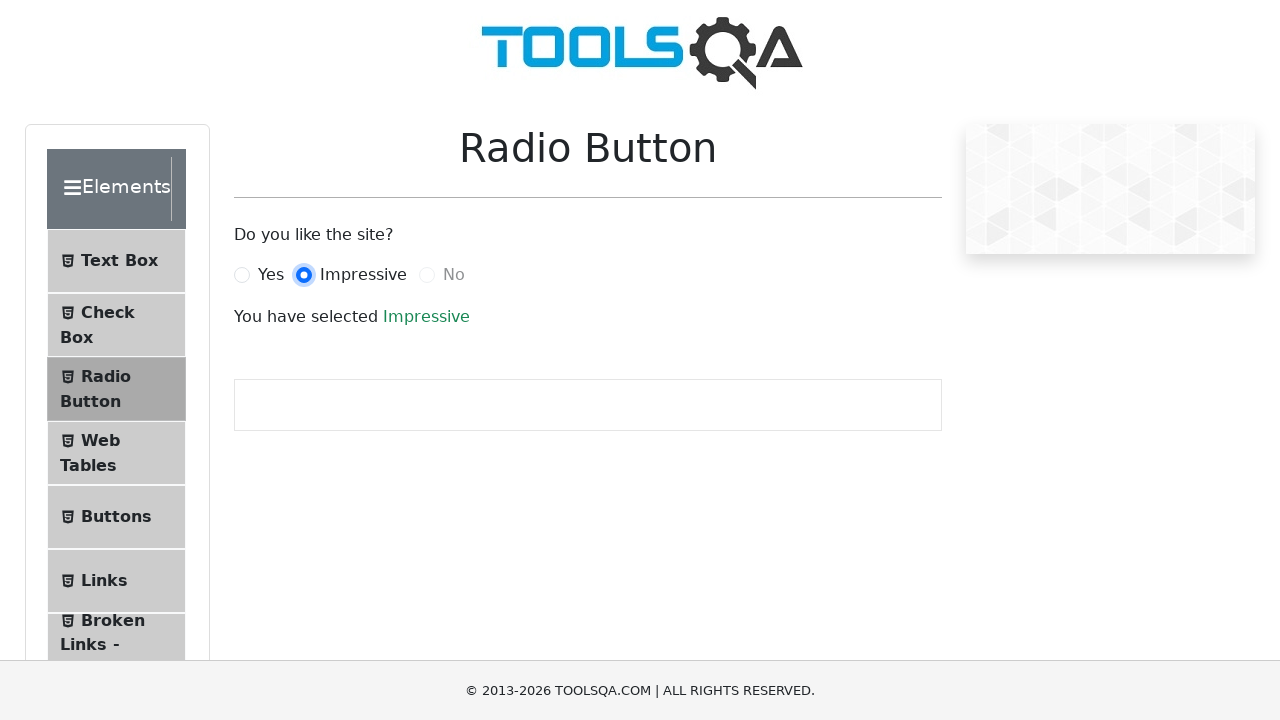